Tests calculator functionality by performing a simple addition operation (5 + 3) and verifying the result equals 8

Starting URL: https://www.calculator.net

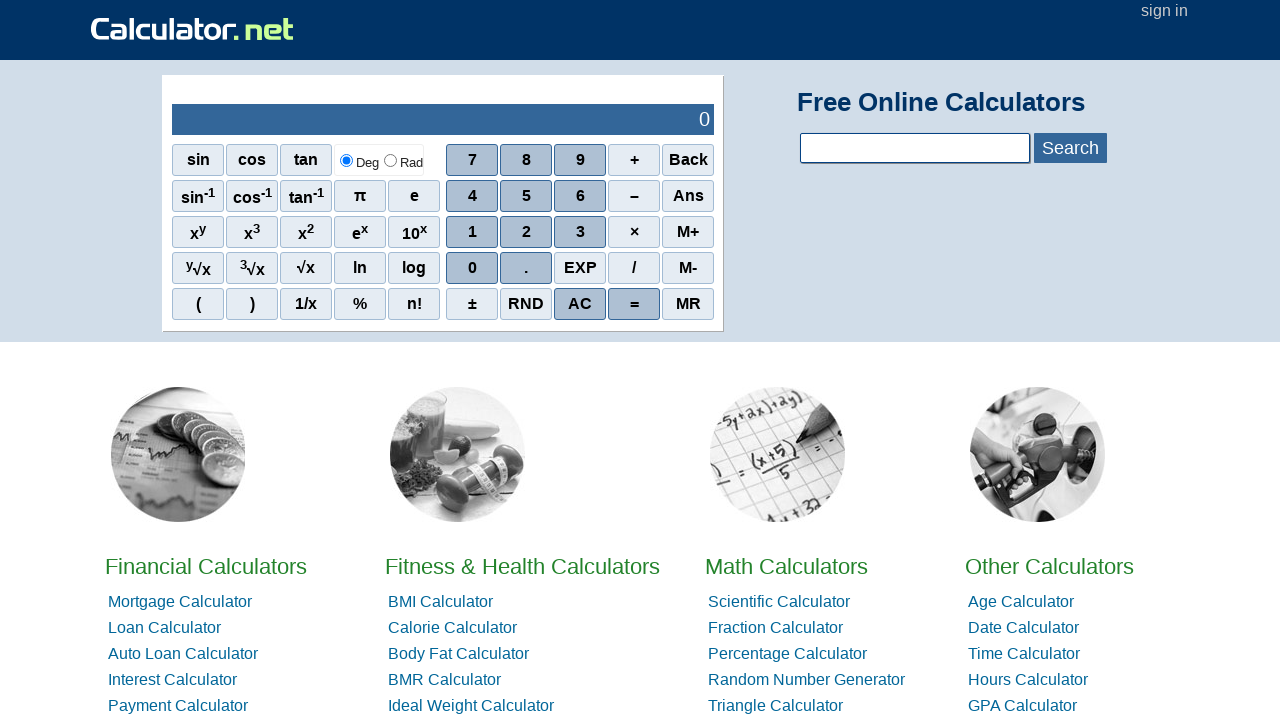

Clicked number 5 on calculator at (526, 196) on span[onclick='r(5)']
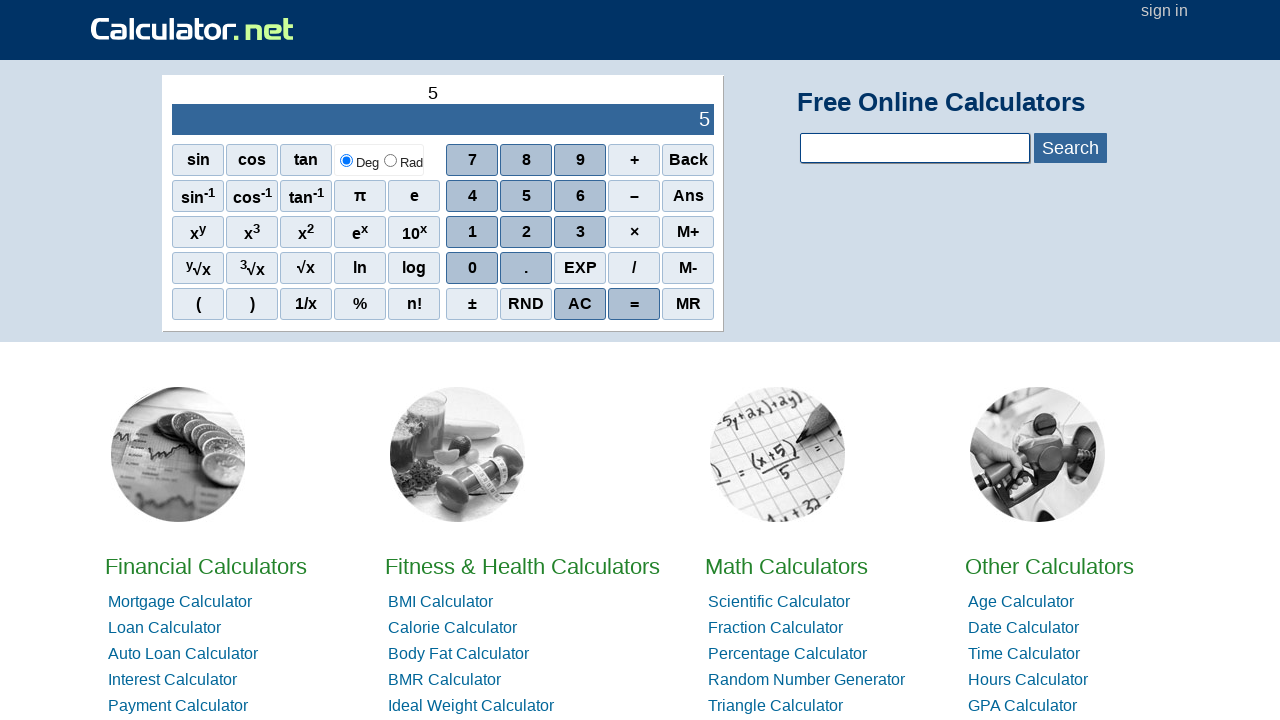

Clicked plus sign operator at (634, 160) on xpath=//span[.='+']
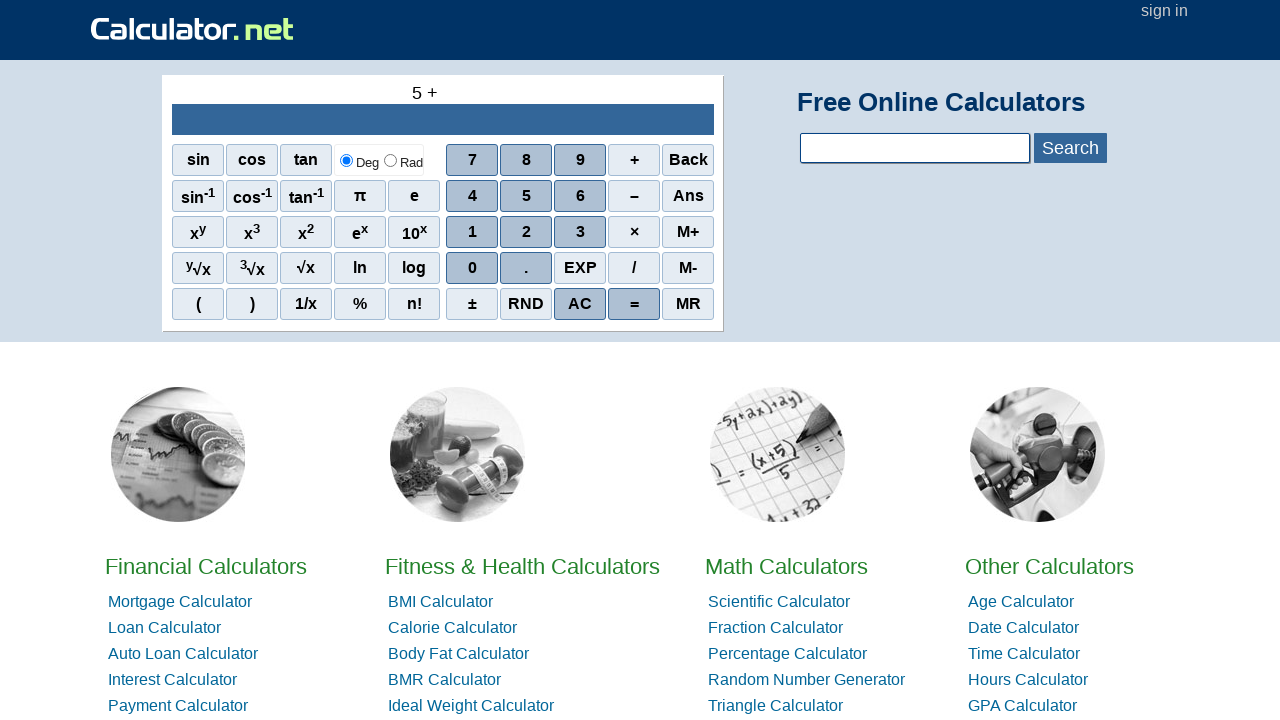

Clicked number 3 on calculator at (580, 232) on span[onclick='r(3)']
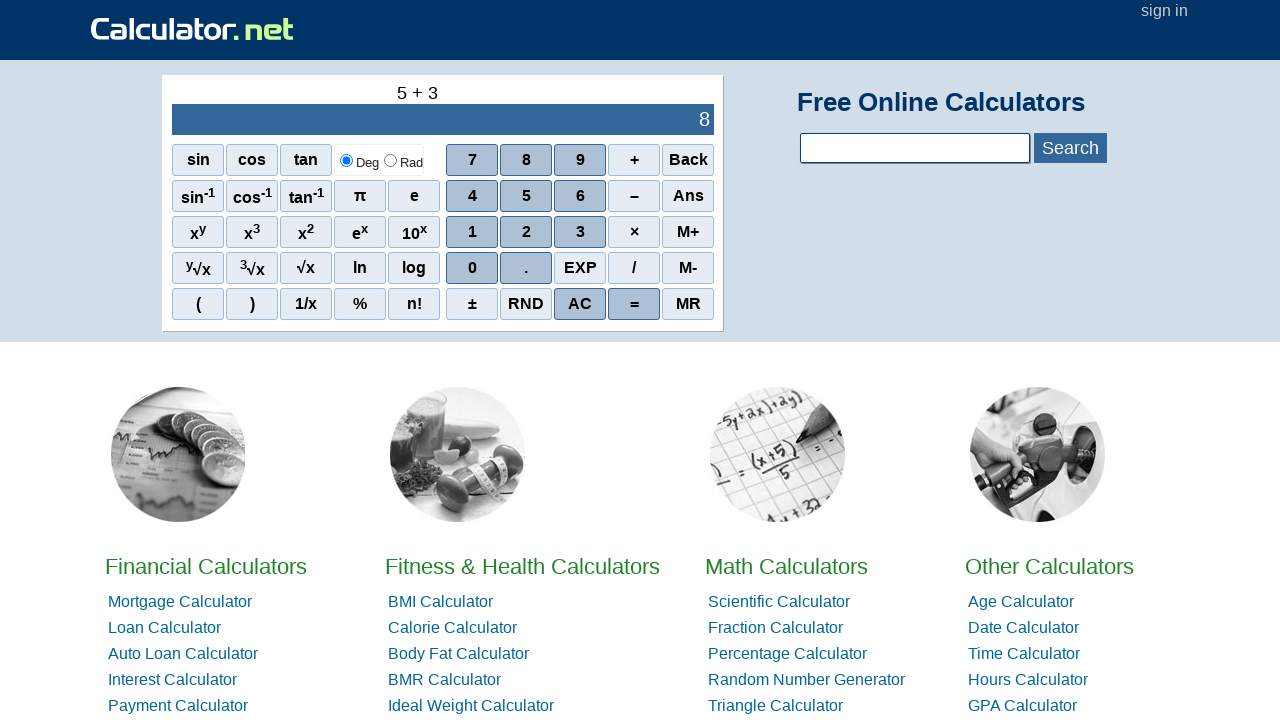

Clicked equals sign to perform calculation at (634, 304) on xpath=//span[.='=']
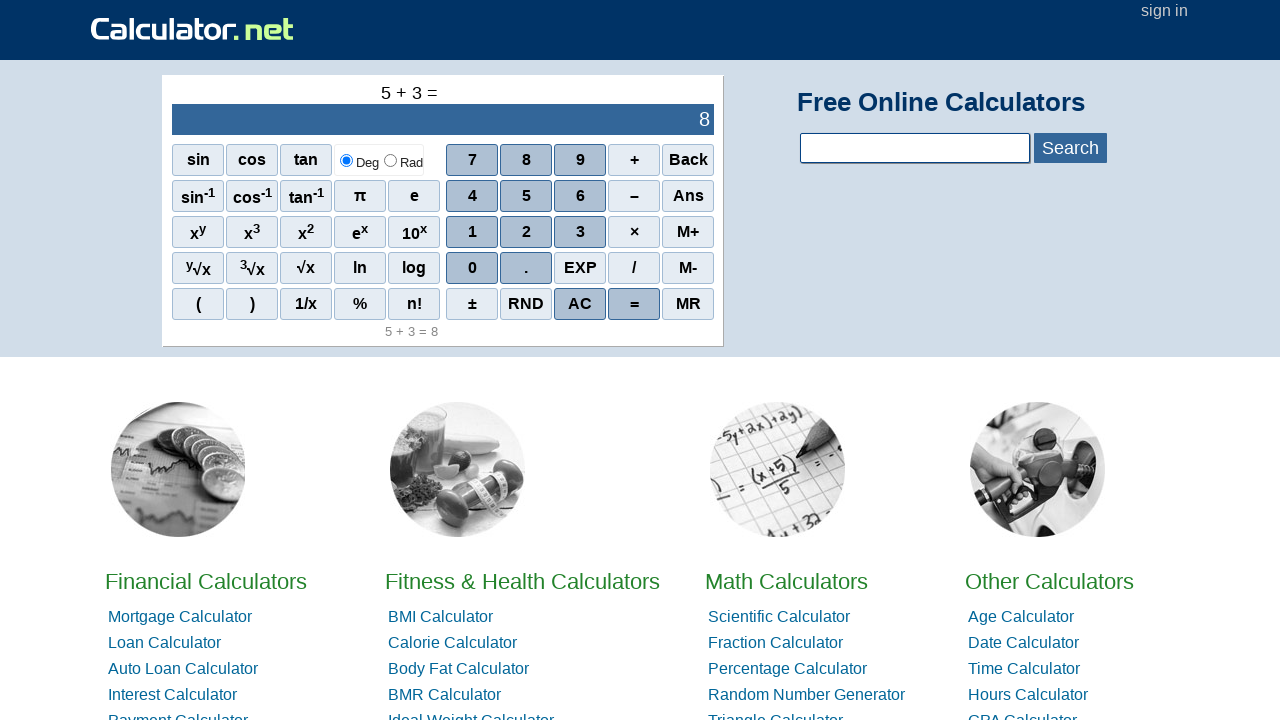

Result output element appeared on screen
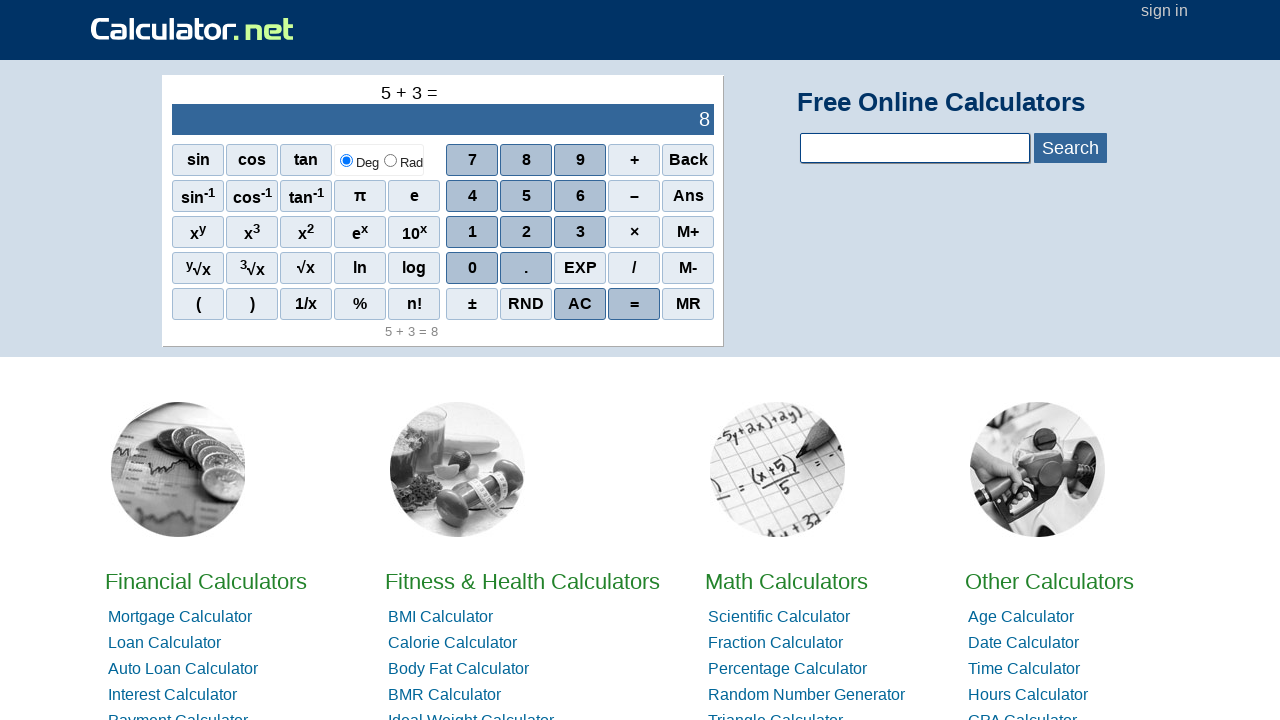

Retrieved result text: 8
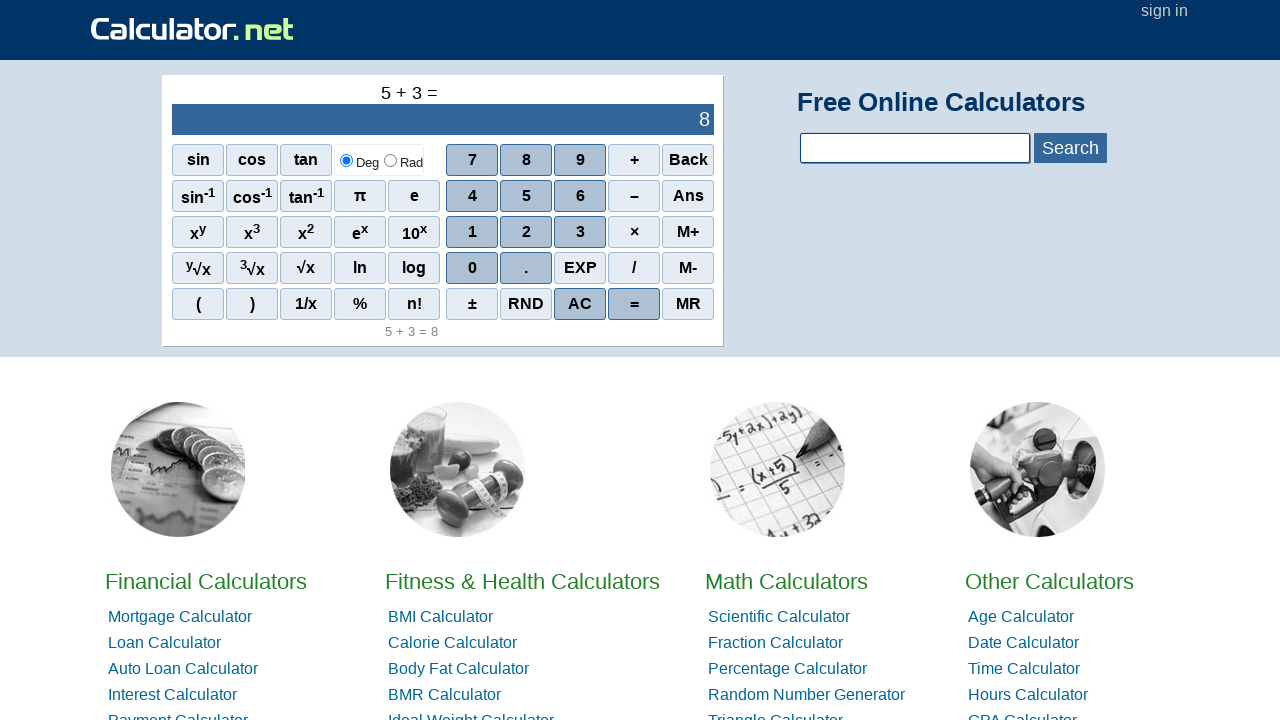

Verified calculation result: 5 + 3 = 8 (expected 8)
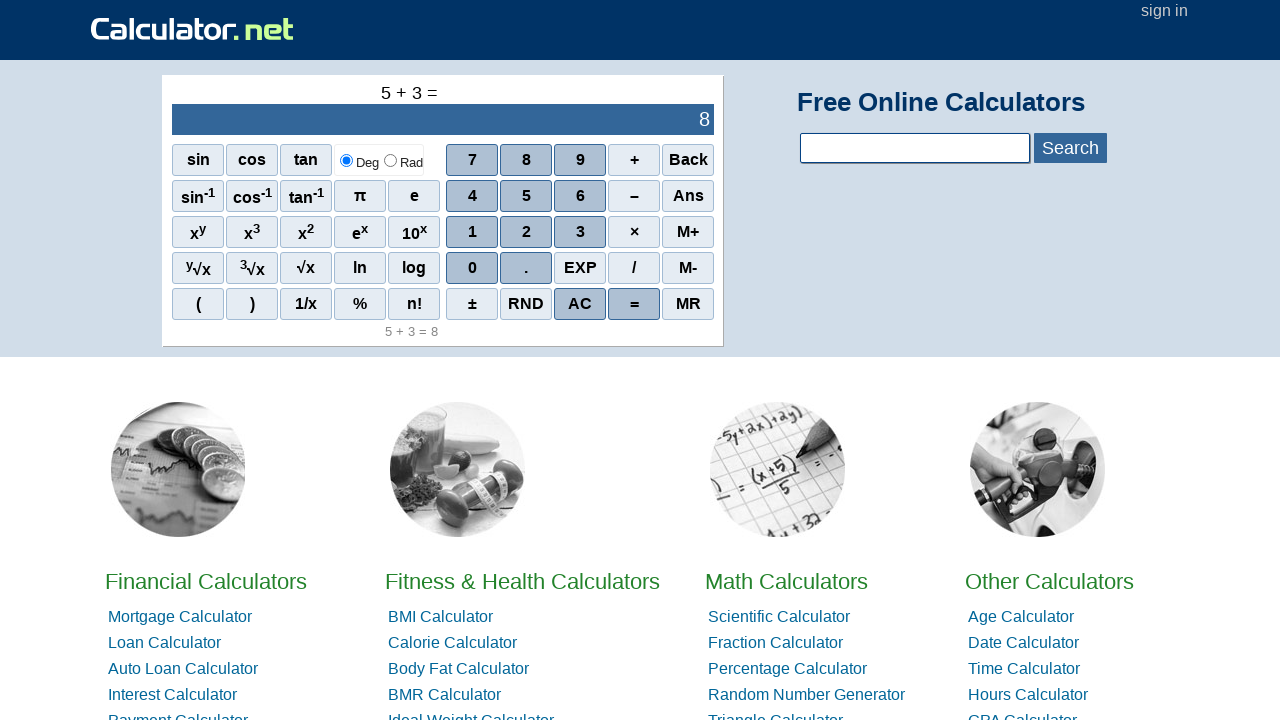

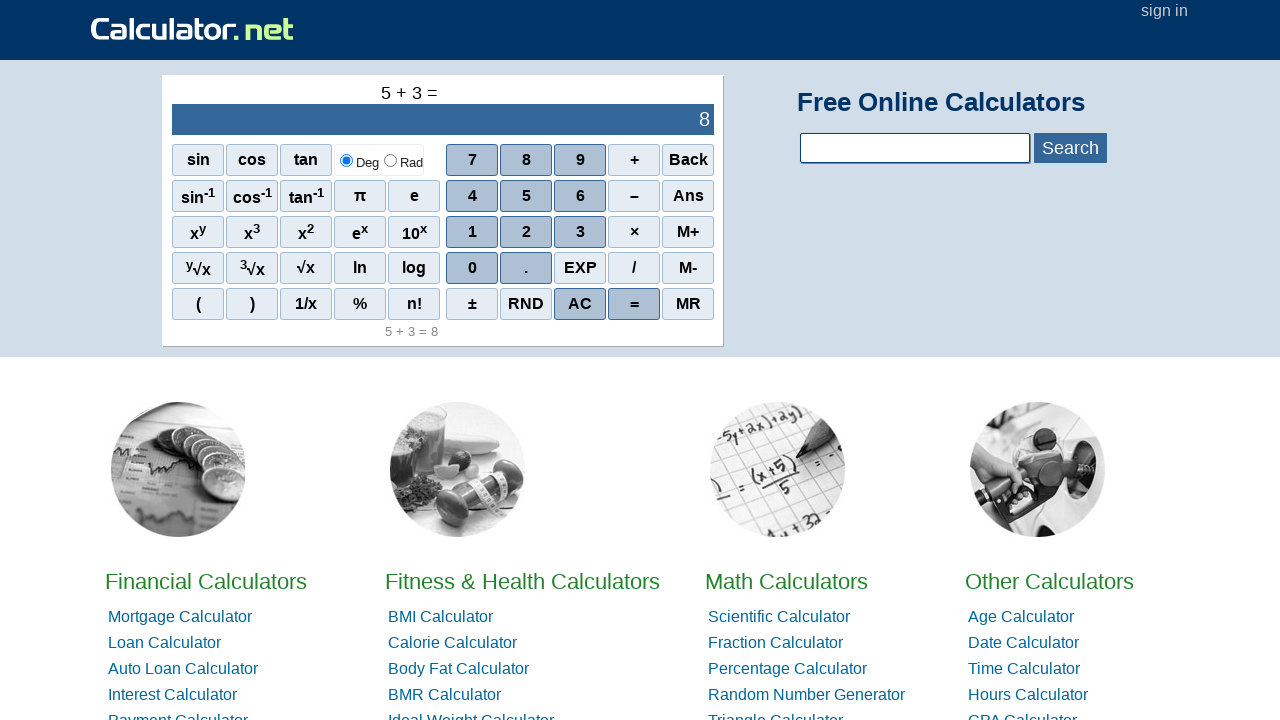